Tests mortgage calculator form by entering home value, interest rate, and selecting a start month from dropdown

Starting URL: https://www.mortgagecalculator.org

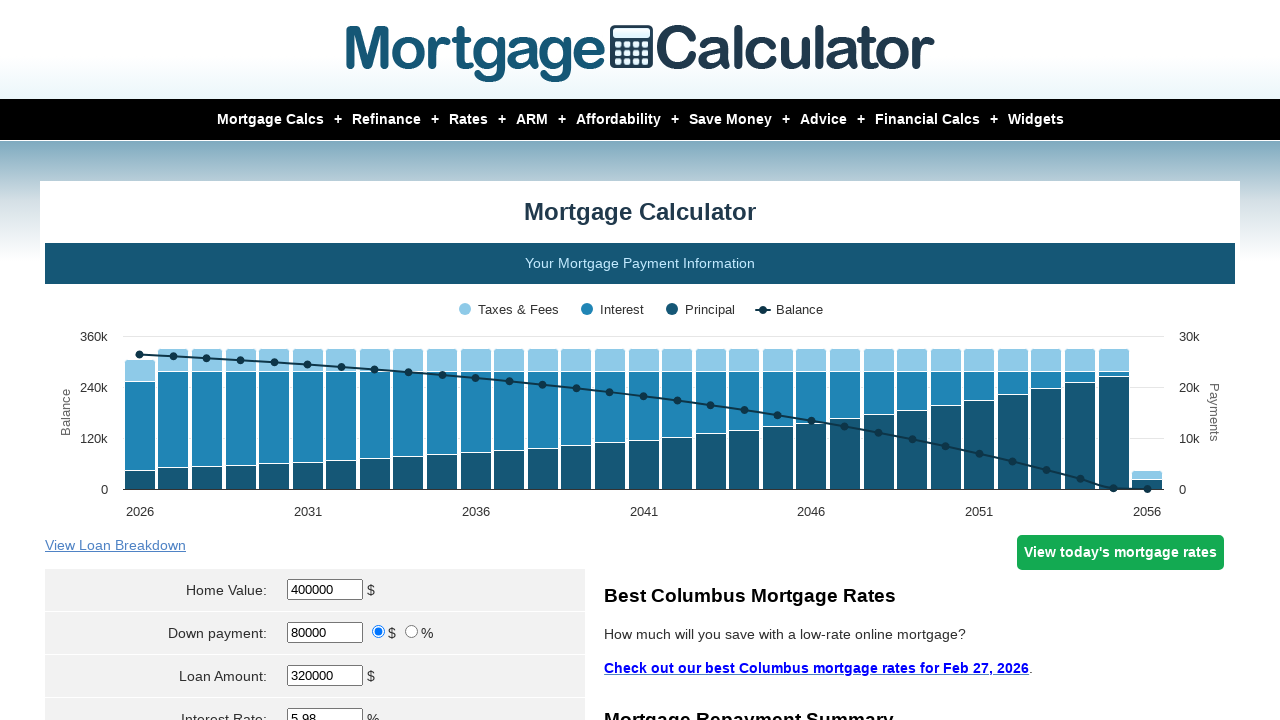

Cleared home value input field on input[name='param[homevalue]']
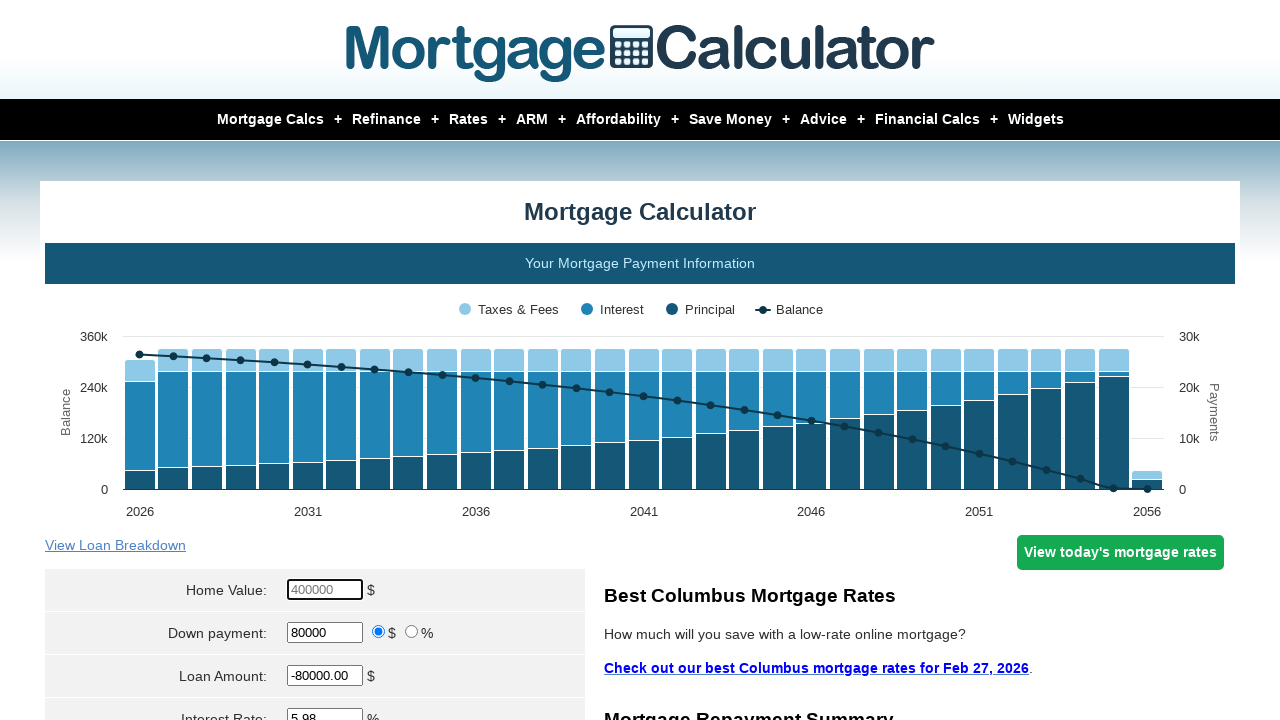

Entered home value of 350000 on input[name='param[homevalue]']
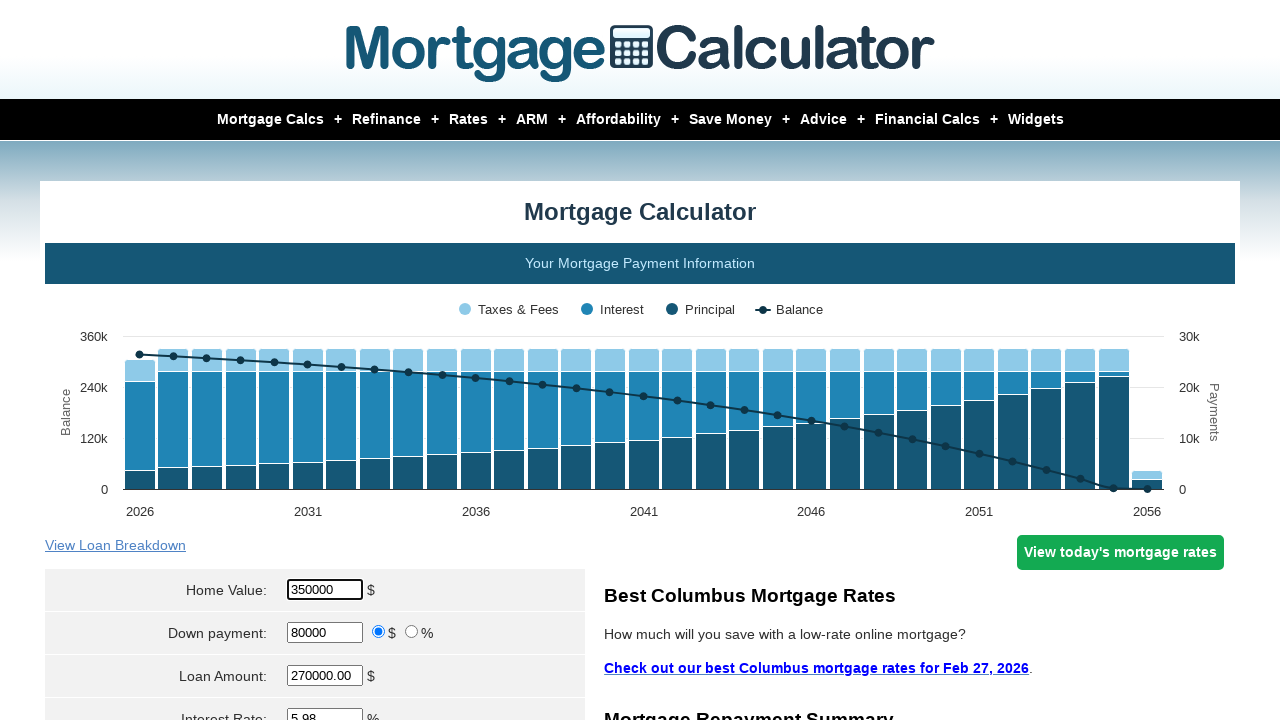

Cleared interest rate input field on input[name='param[interest_rate]']
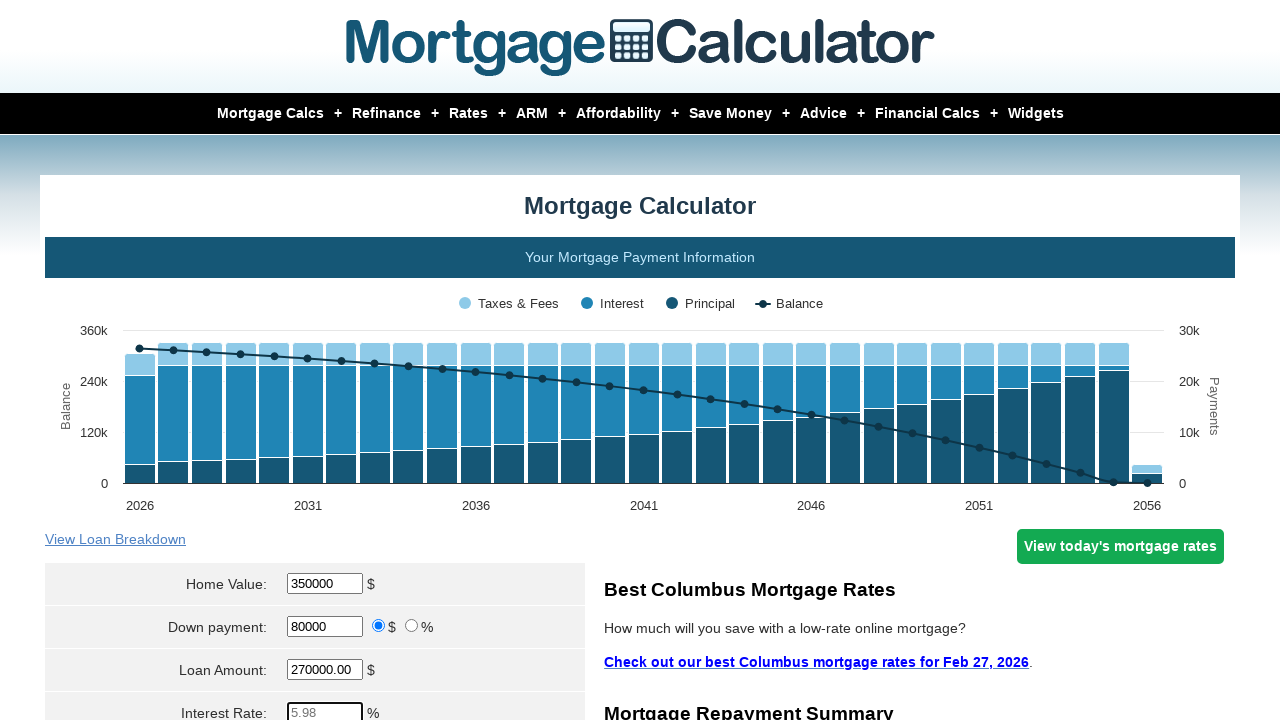

Entered interest rate of 2.5 on input[name='param[interest_rate]']
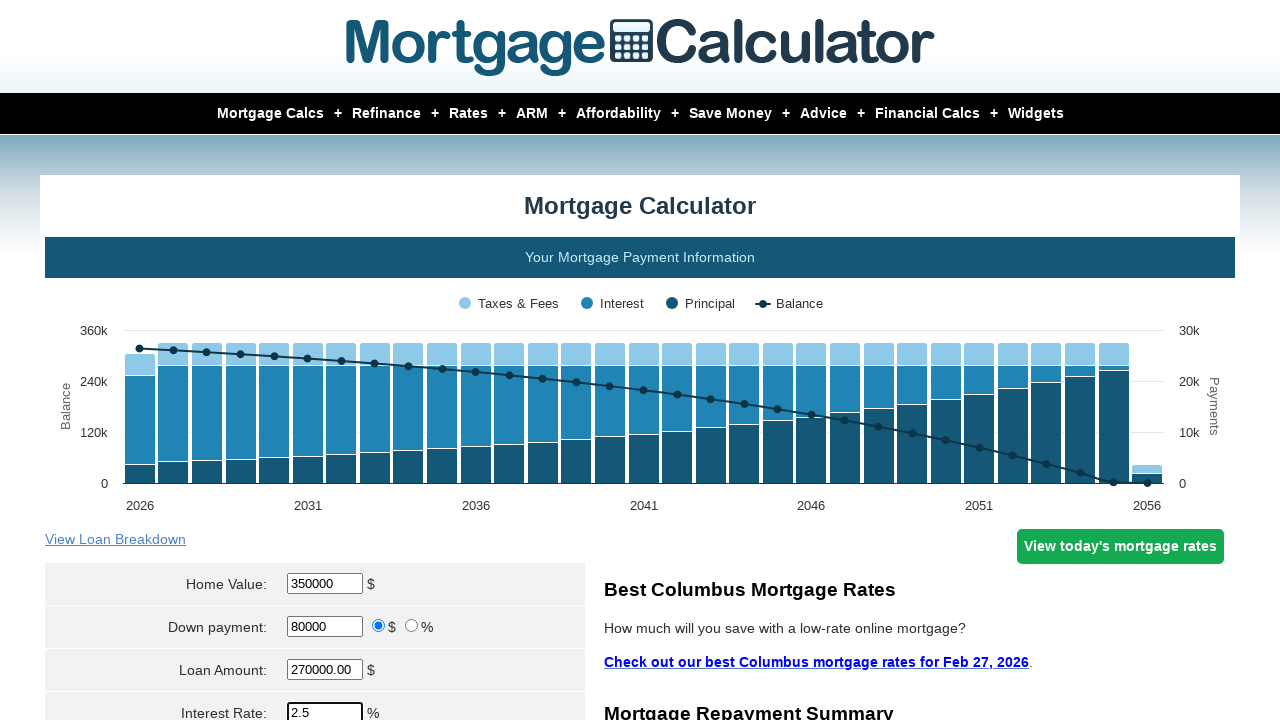

Selected Apr from start month dropdown on select[name='param[start_month]']
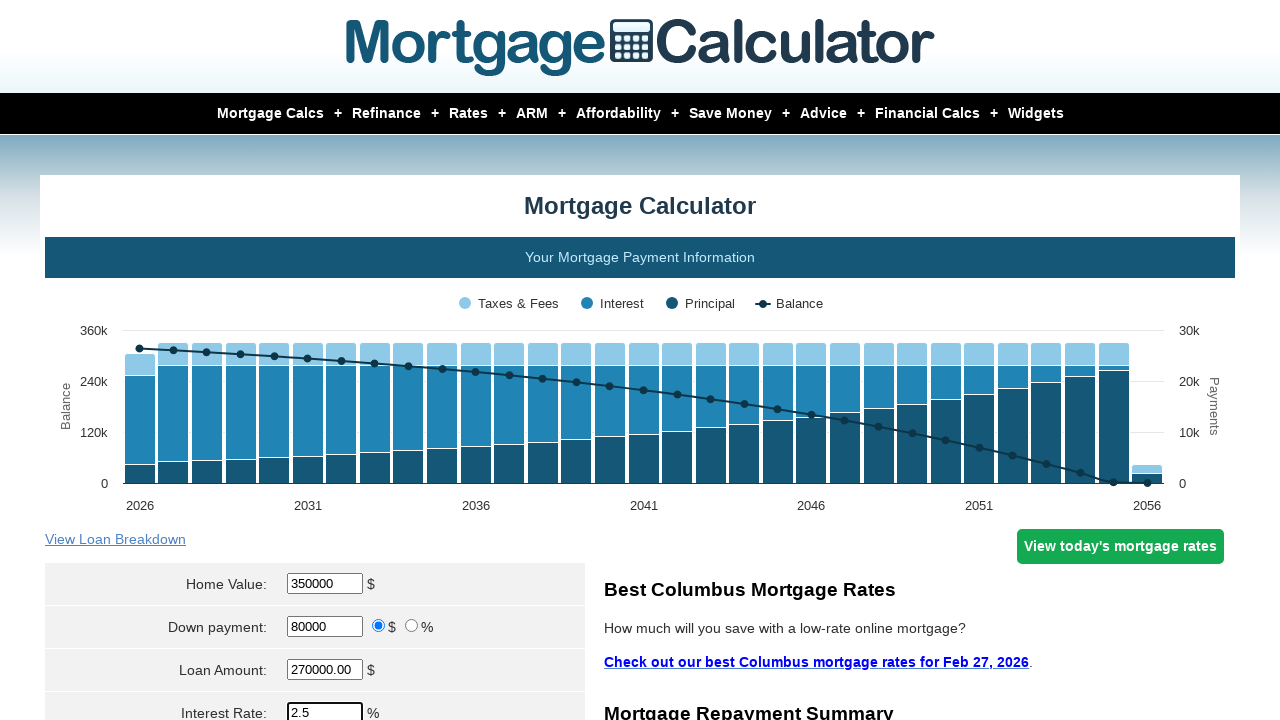

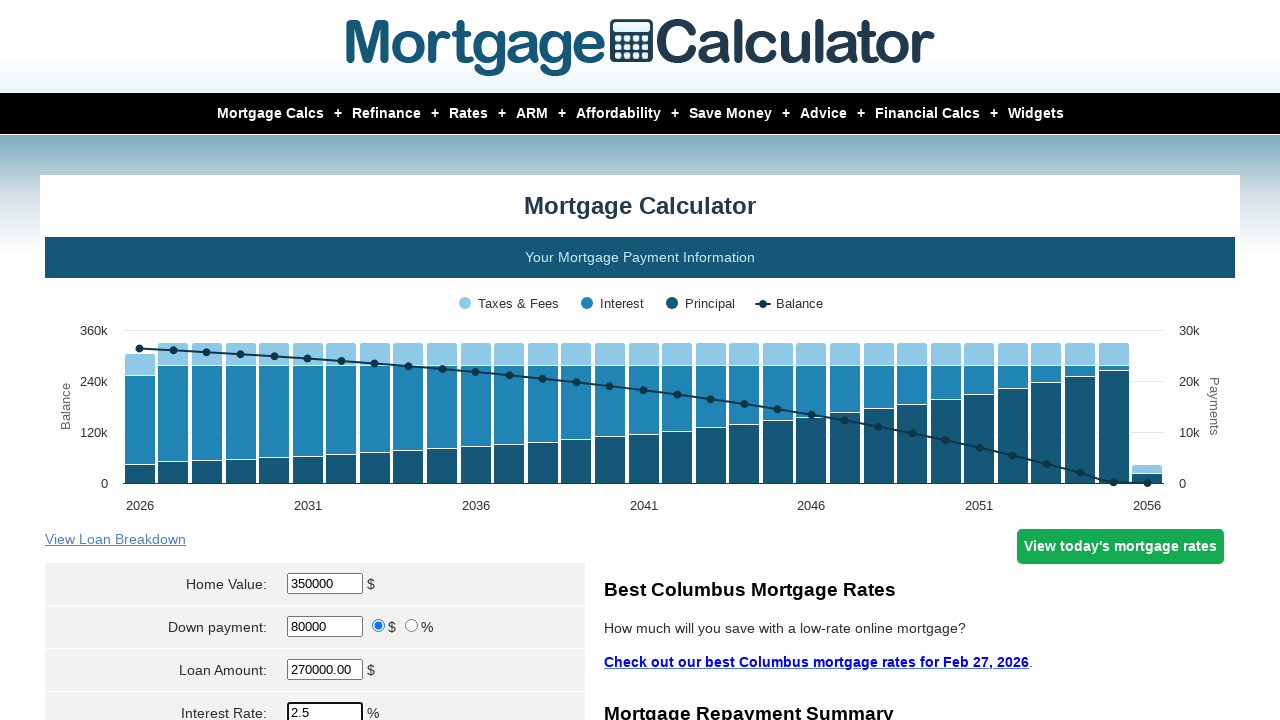